Tests radio button and toggle functionality by navigating to the workspace, clicking on toggle section, and verifying that only one radio button can be selected at a time from a group.

Starting URL: https://letcode.in/

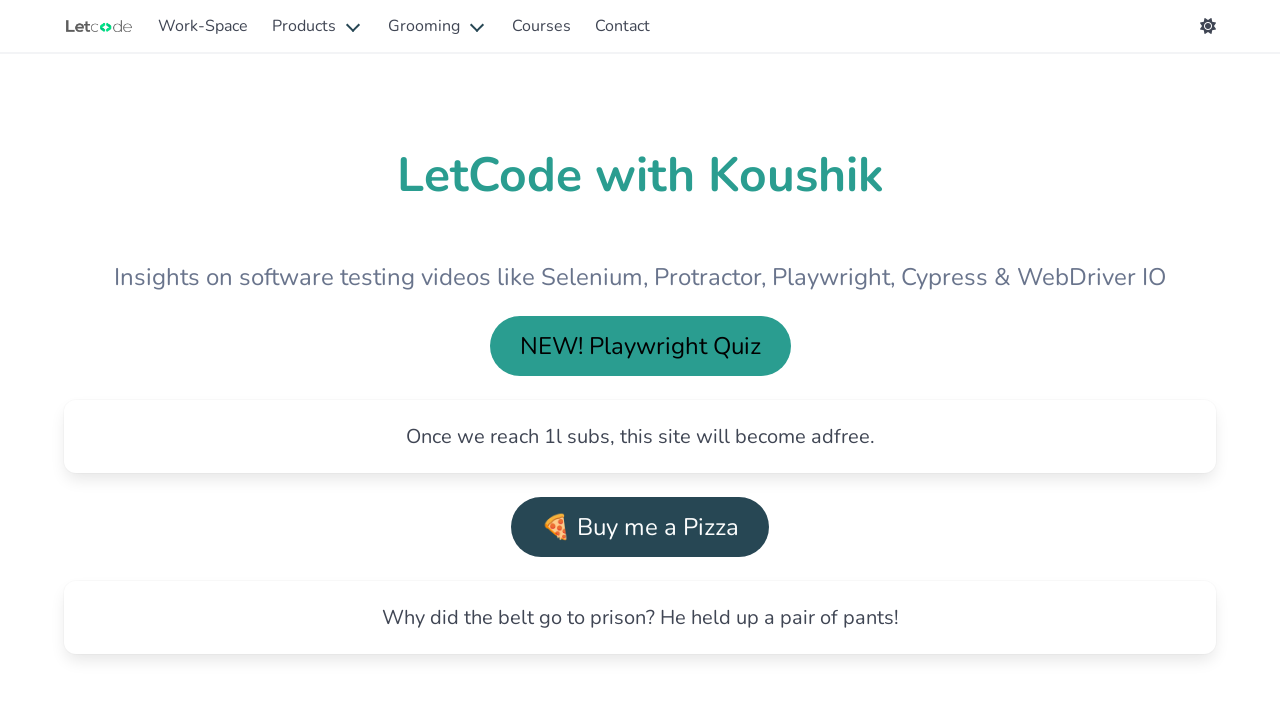

Clicked Work-Space header link to navigate to workspace at (203, 26) on text=Work-Space
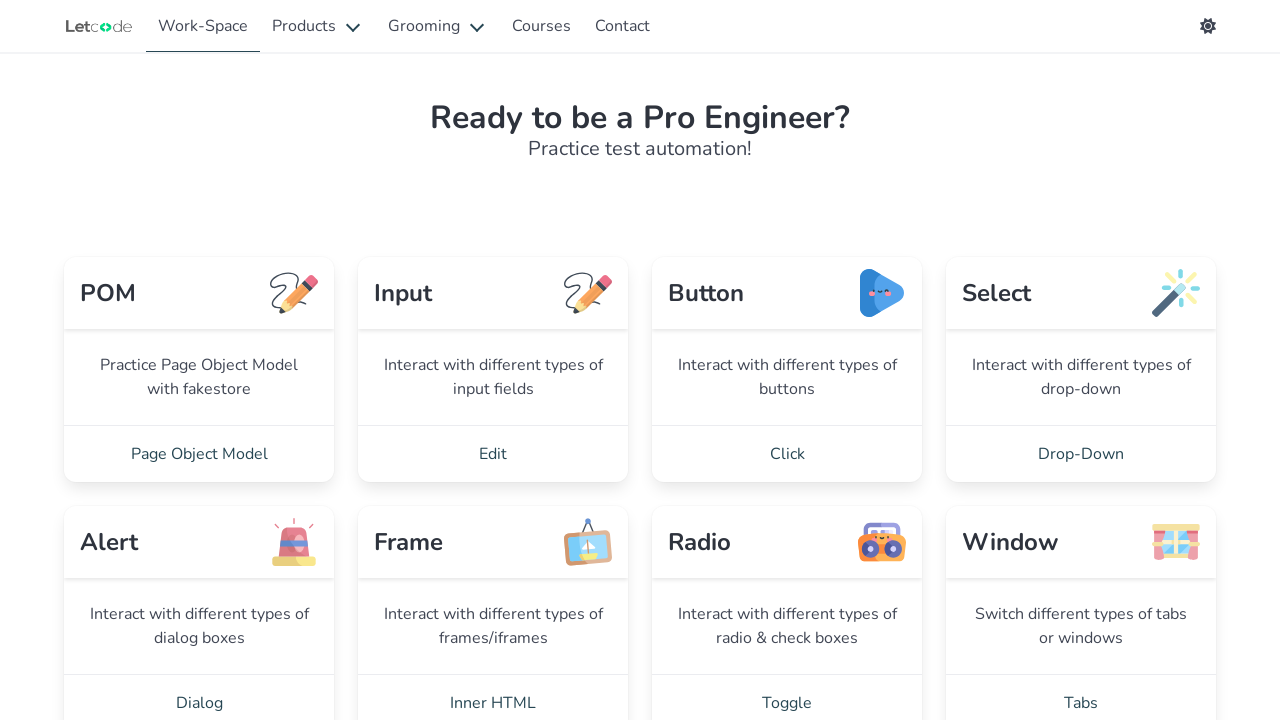

Waited for page to load (networkidle)
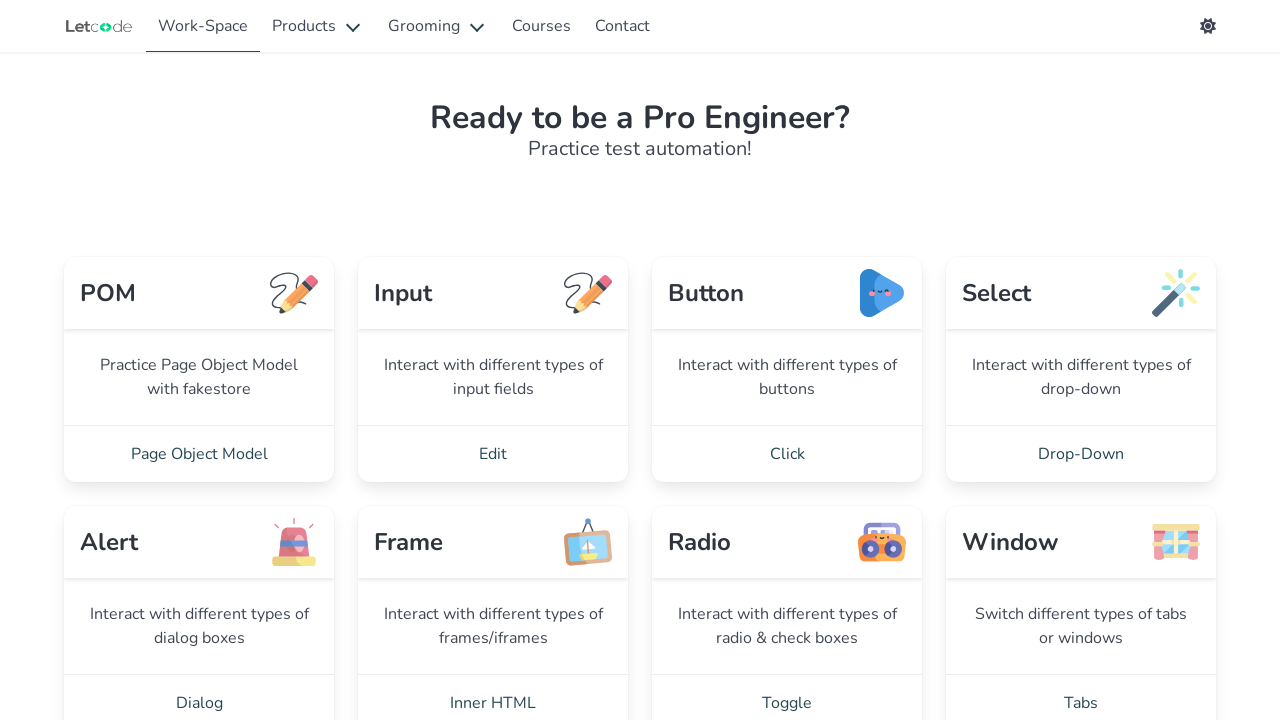

Clicked Toggle link to access radio button and toggle section at (787, 692) on text=Toggle
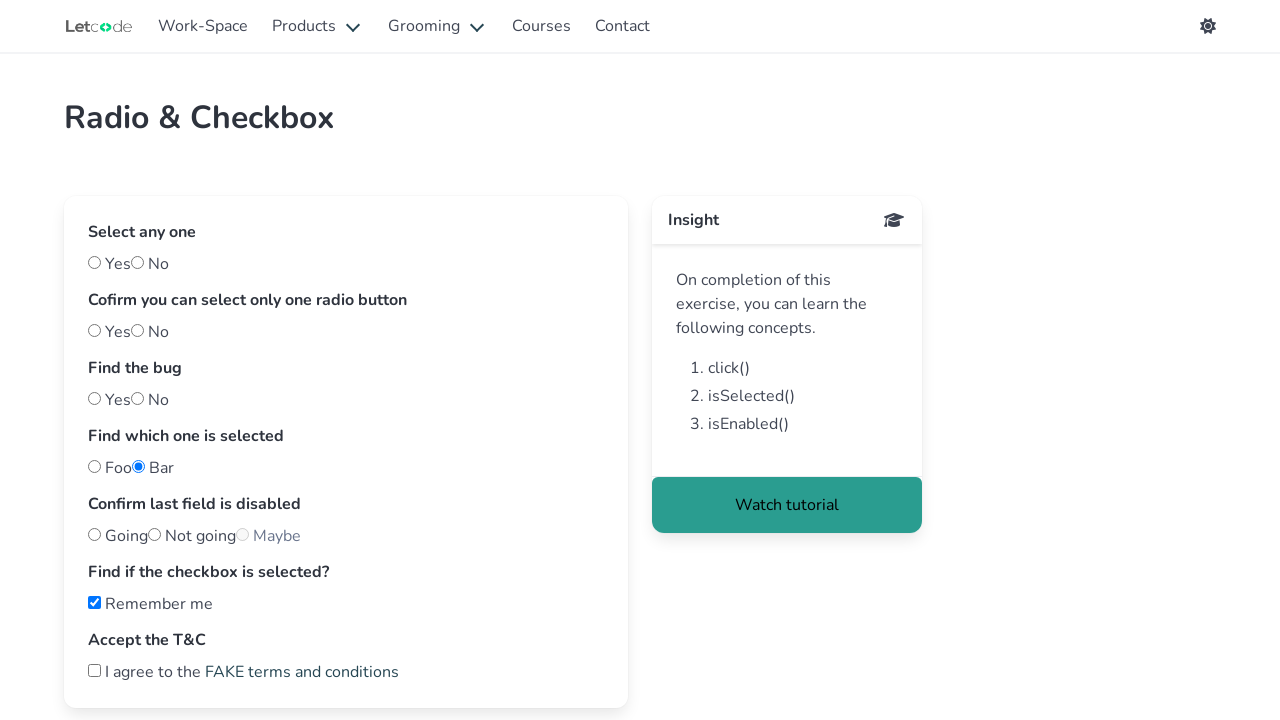

Clicked 'yes' radio button in first group at (94, 262) on #yes
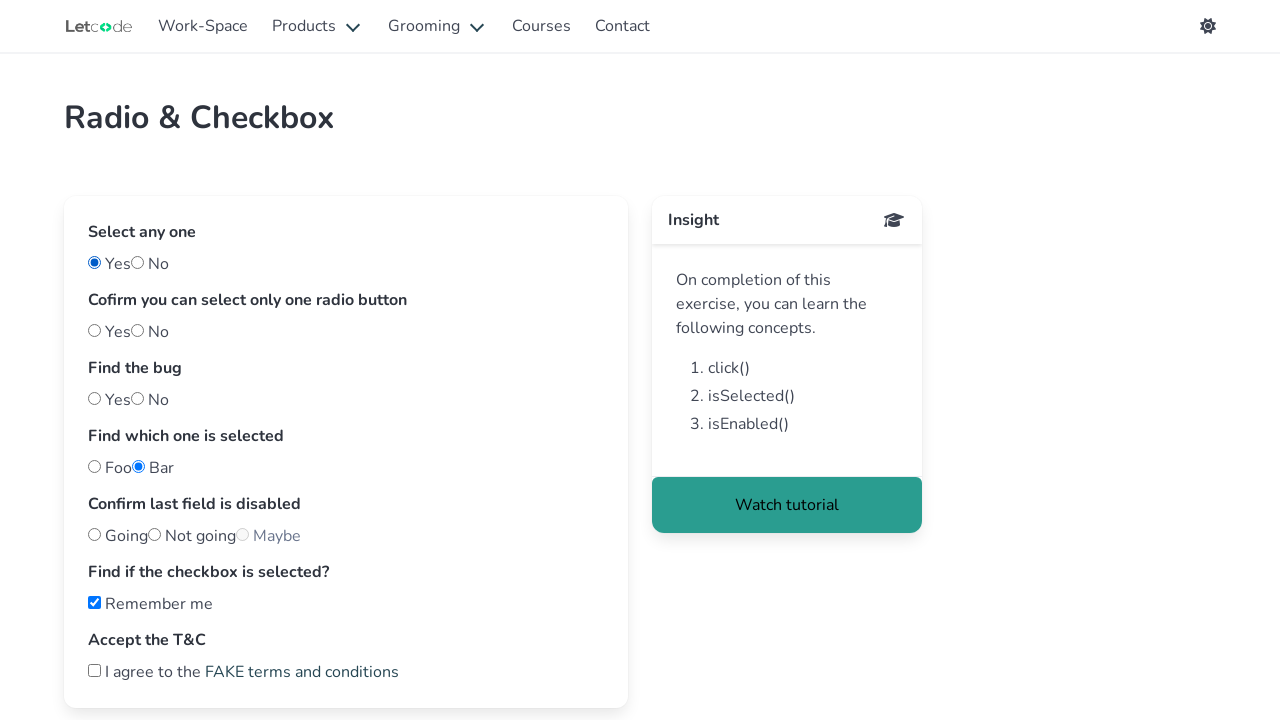

Waited 1000ms
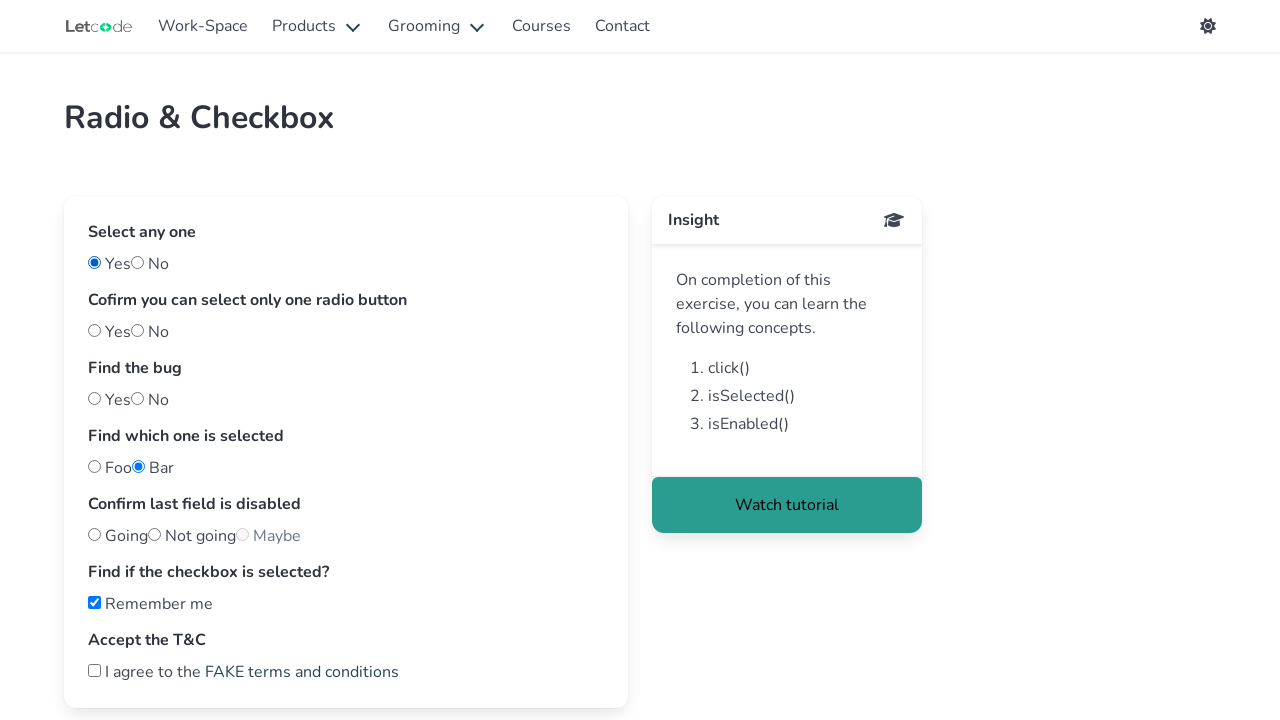

Clicked 'no' radio button in first group, deselecting 'yes' at (138, 262) on #no
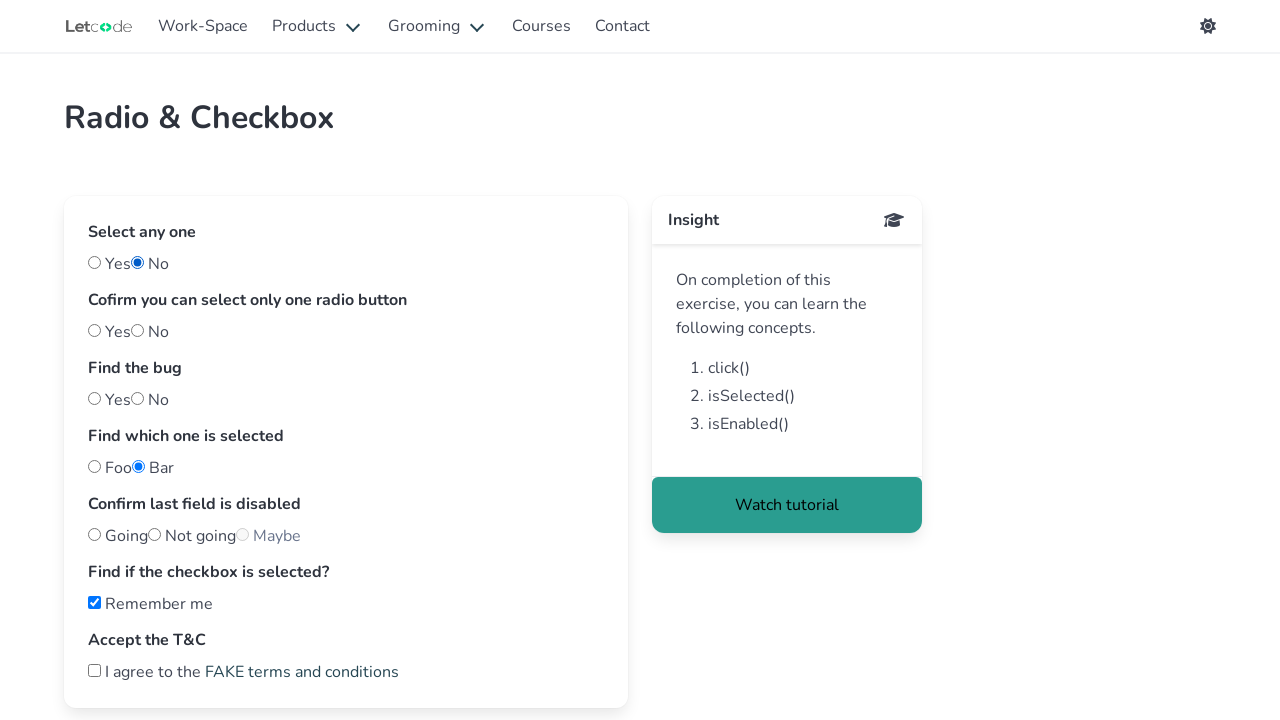

Clicked 'one' radio button in second group at (94, 330) on #one
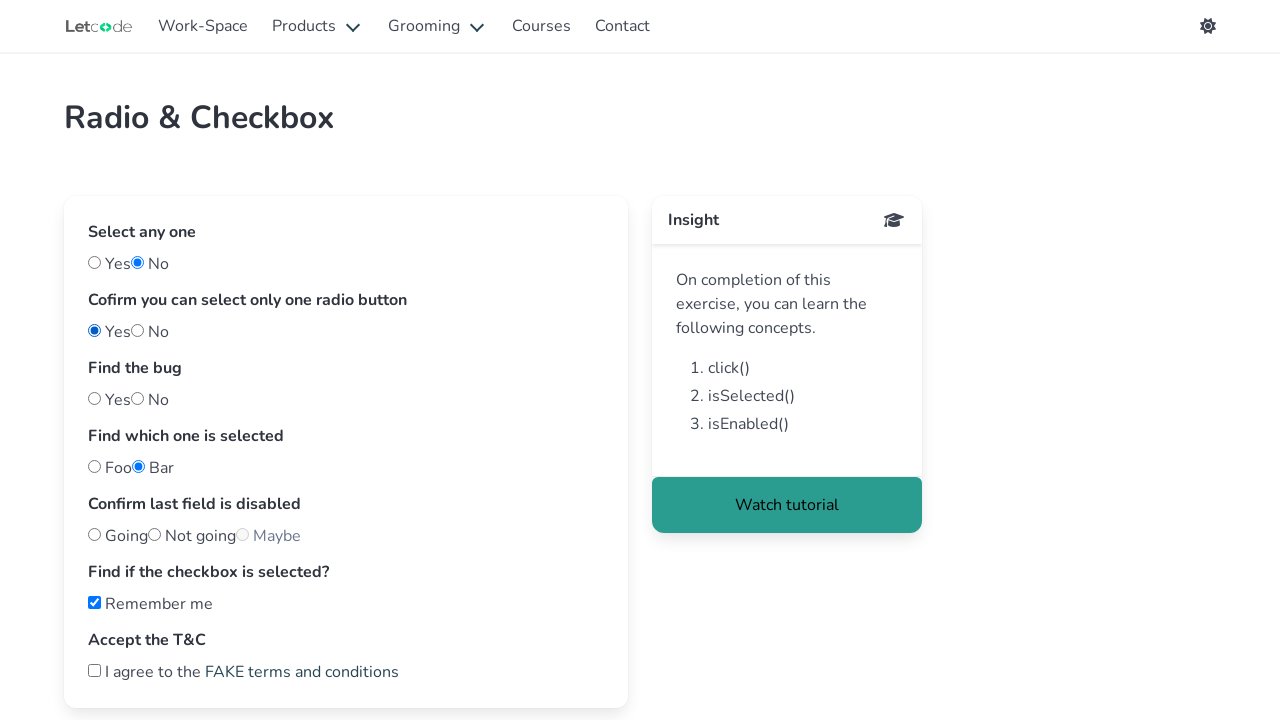

Clicked 'two' radio button in second group, deselecting 'one' at (138, 330) on #two
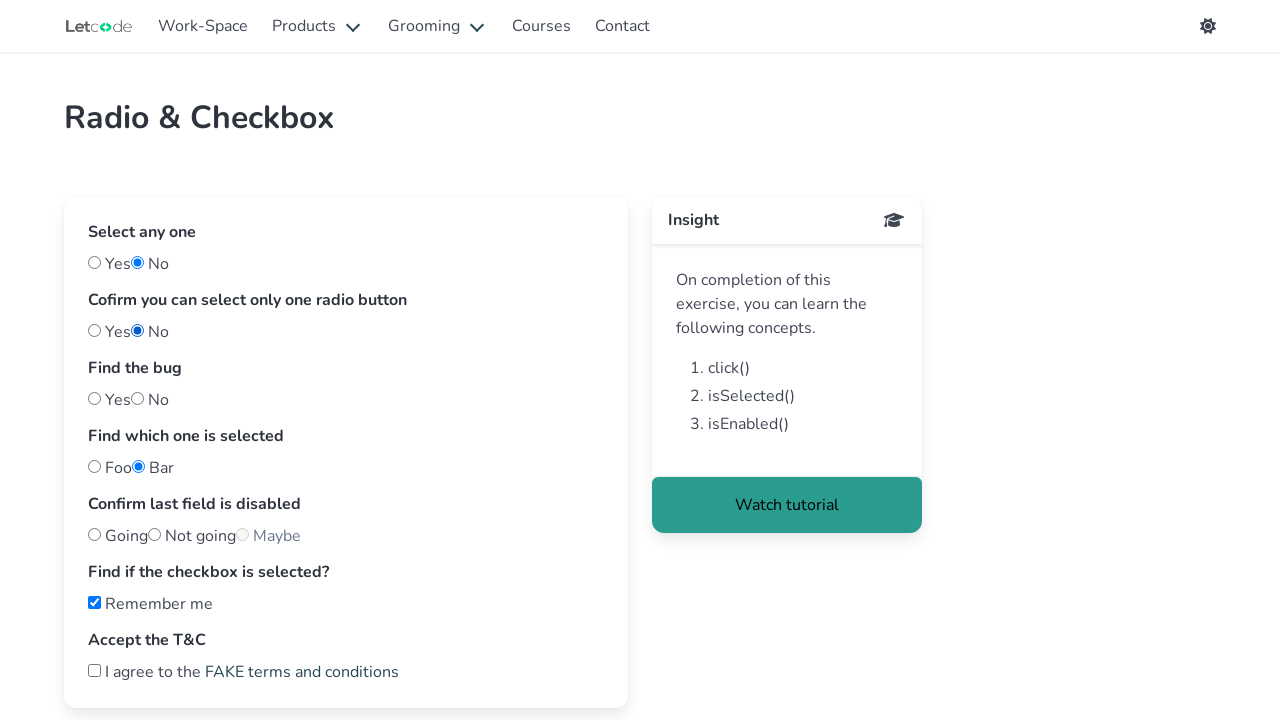

Located 'one' radio button element
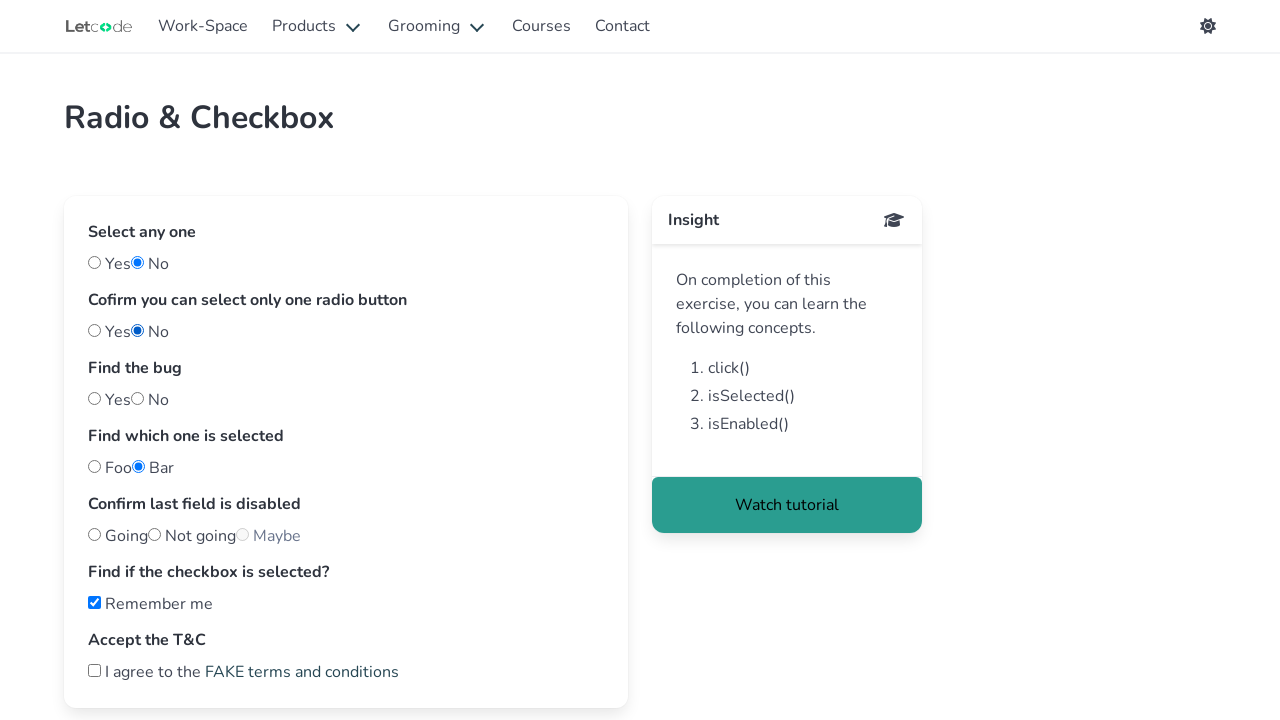

Located 'two' radio button element
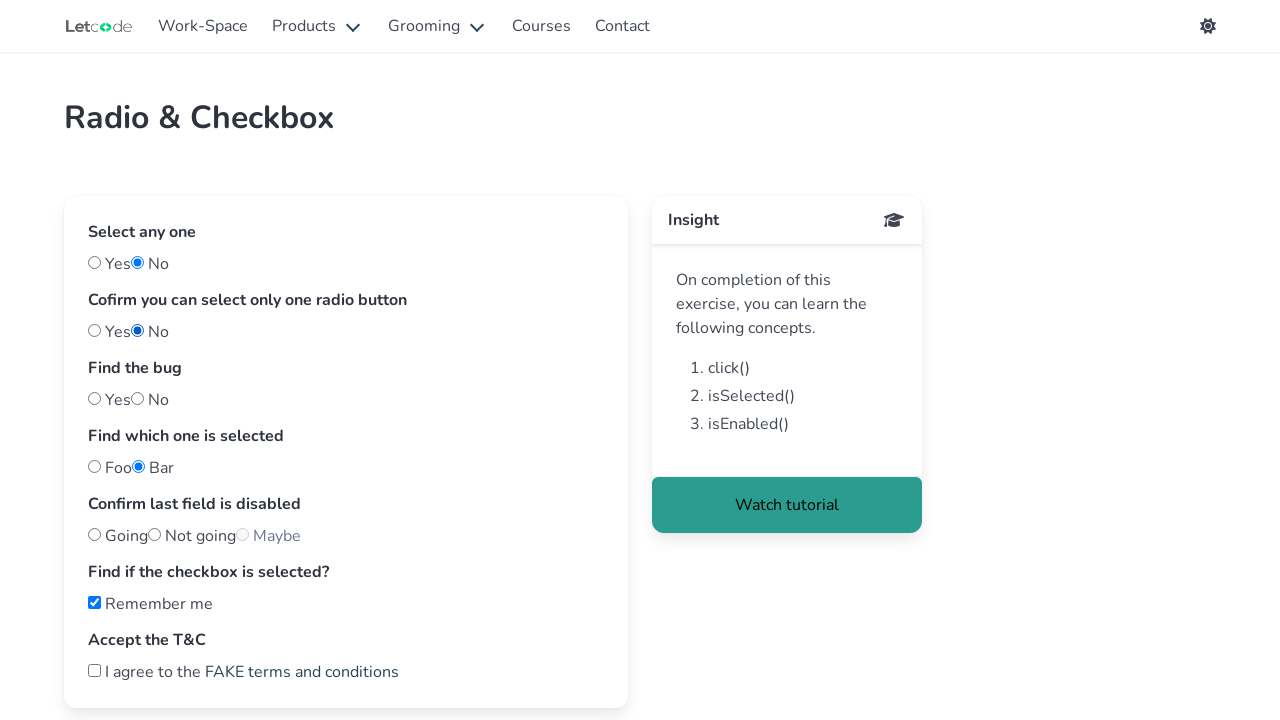

Verified that only one radio button is selected (mutual exclusivity confirmed)
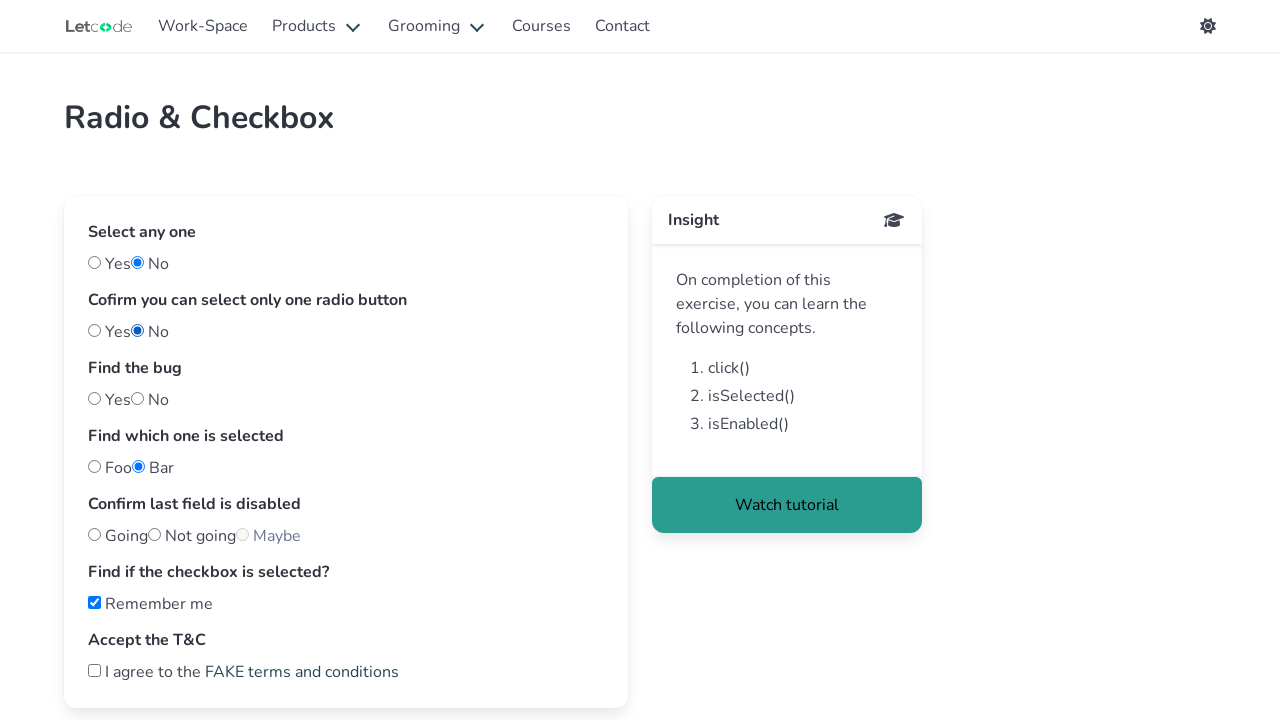

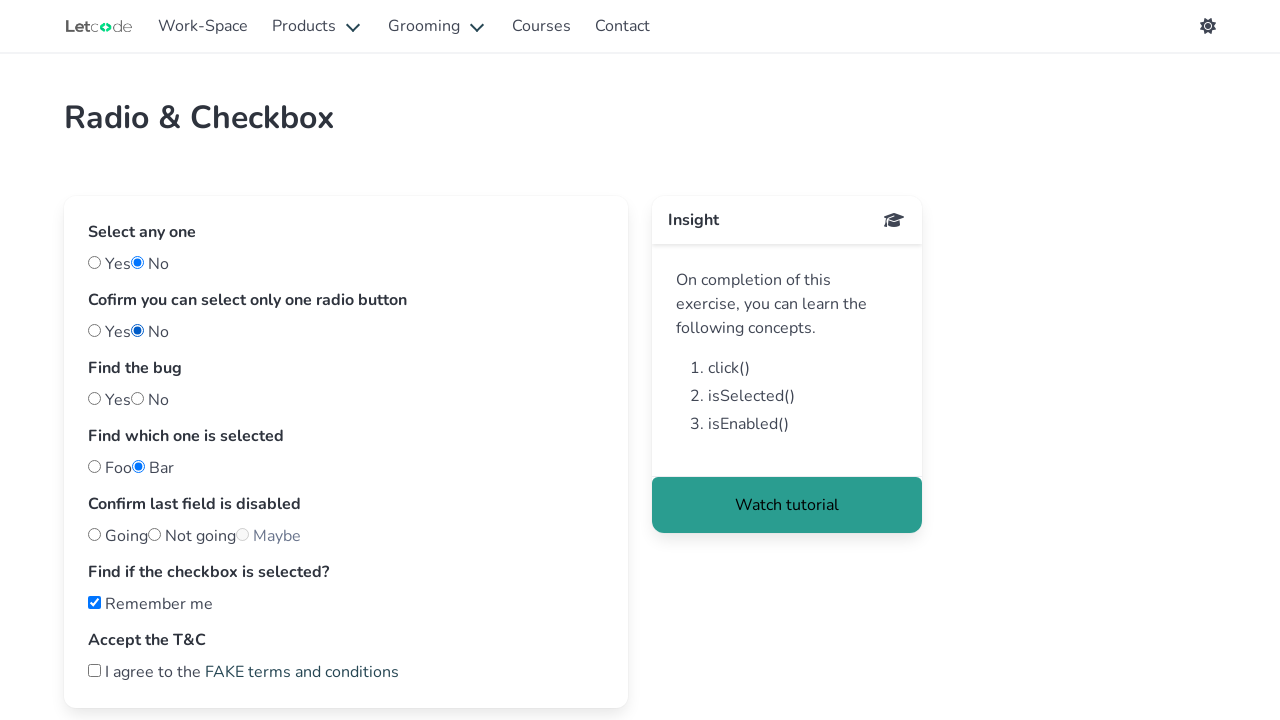